Tests that a todo item is removed when edited to have an empty text string

Starting URL: https://demo.playwright.dev/todomvc

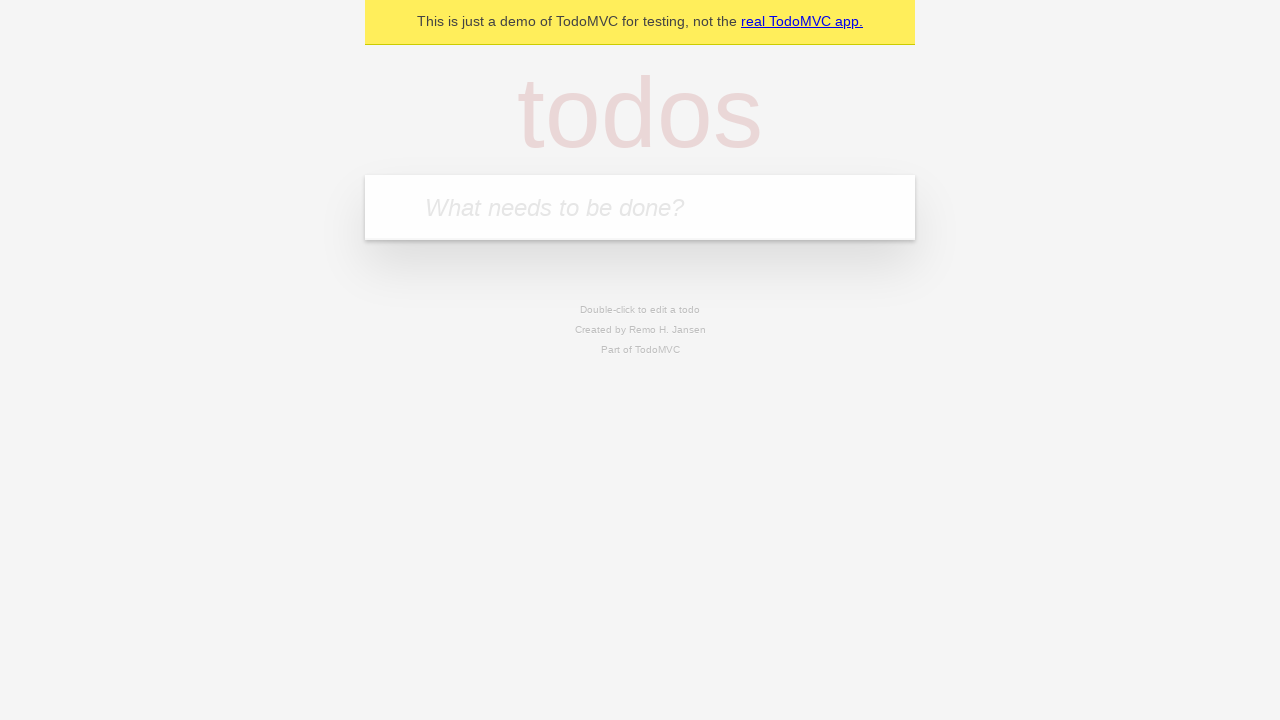

Filled todo input with 'buy some cheese' on internal:attr=[placeholder="What needs to be done?"i]
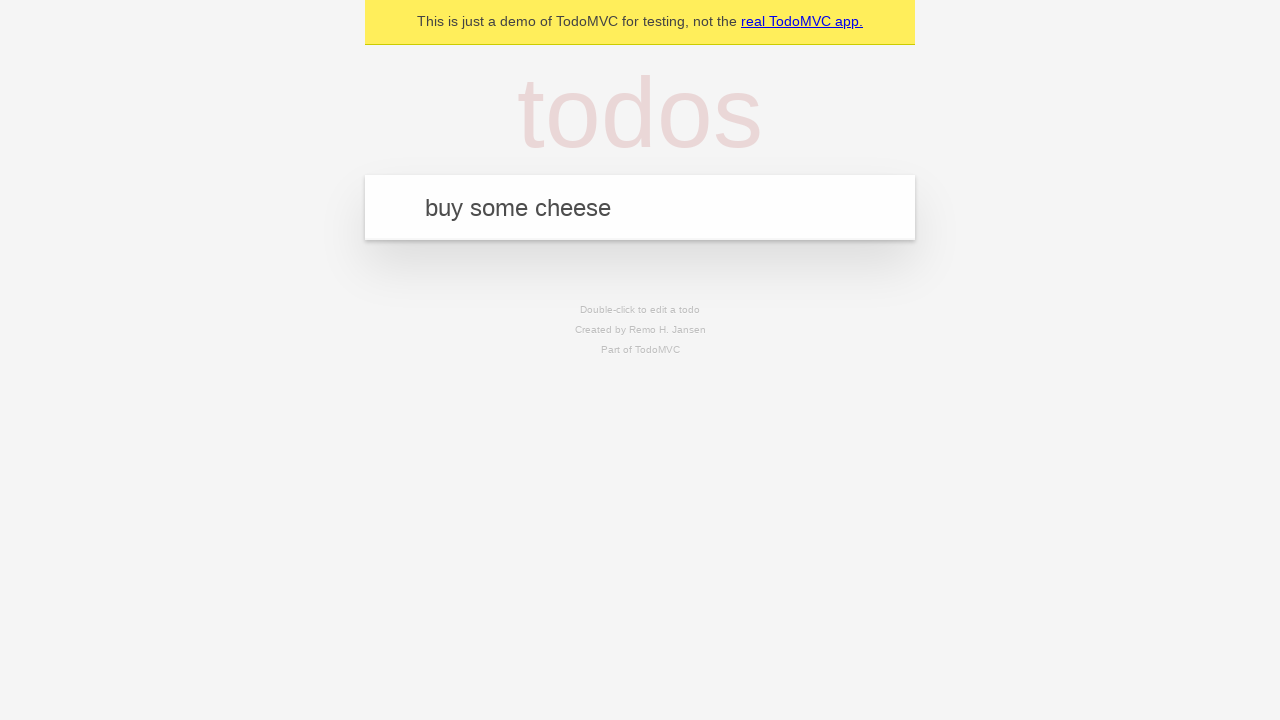

Pressed Enter to add first todo on internal:attr=[placeholder="What needs to be done?"i]
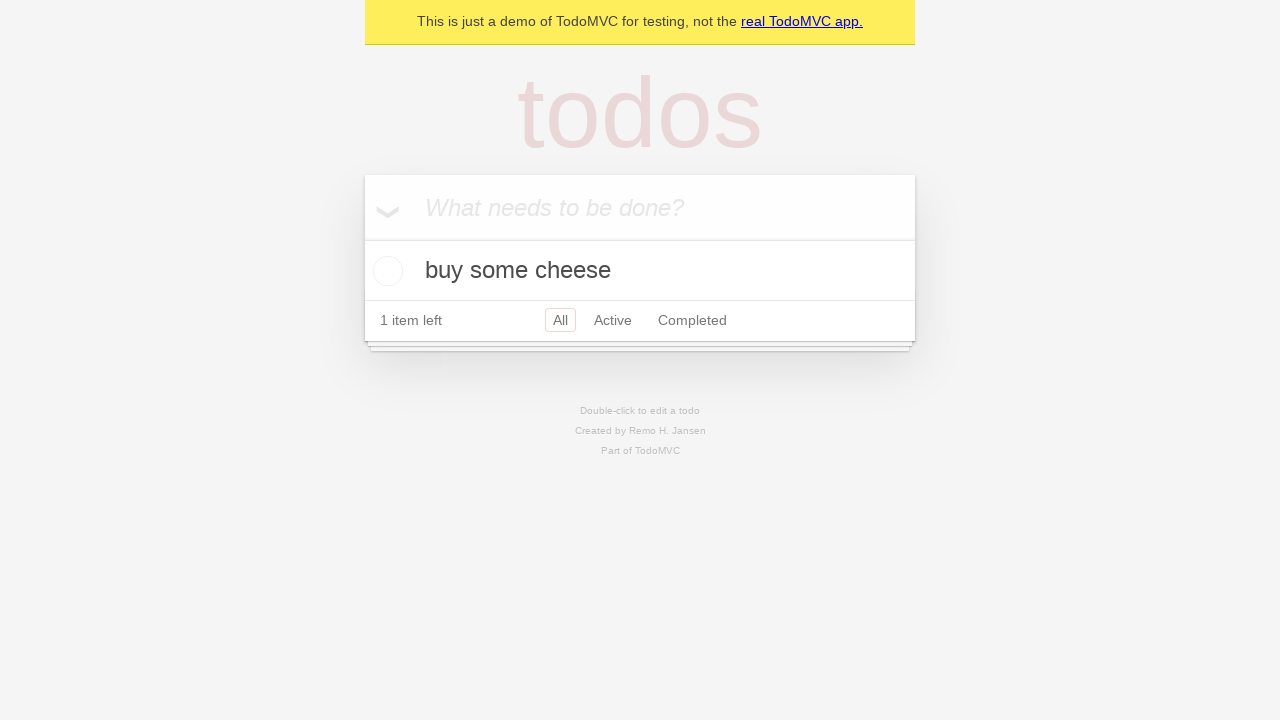

Filled todo input with 'feed the cat' on internal:attr=[placeholder="What needs to be done?"i]
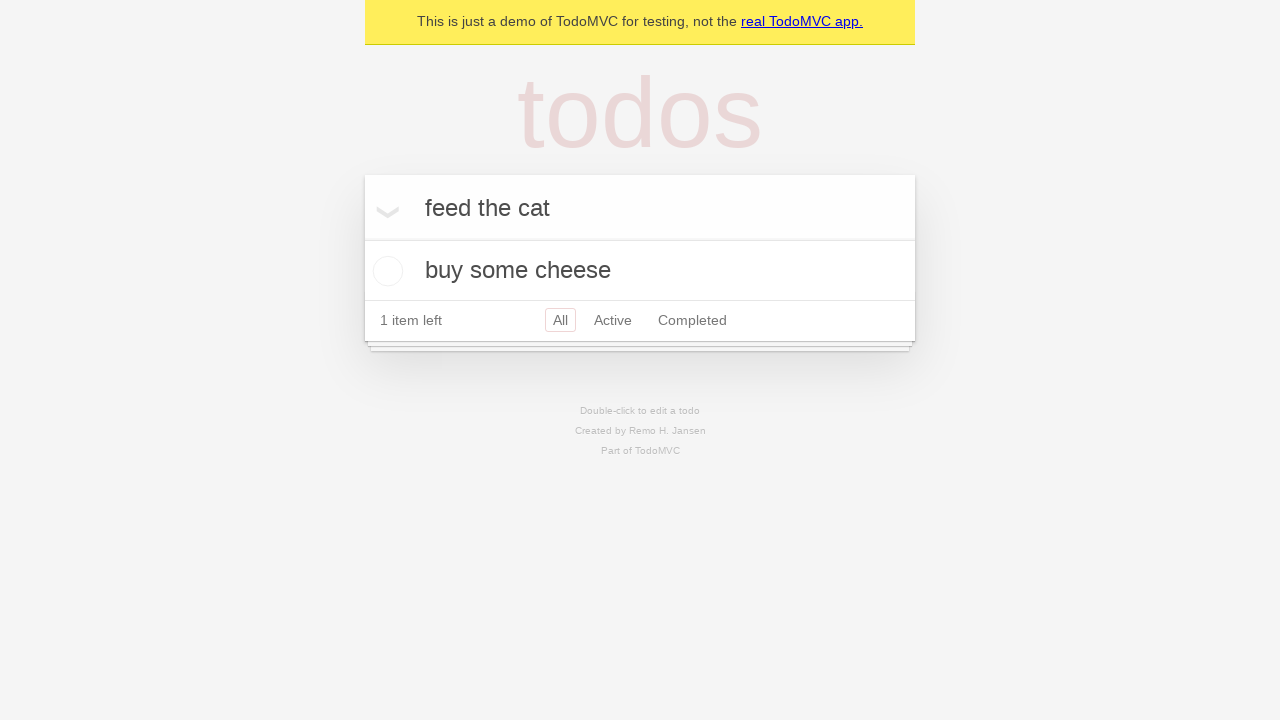

Pressed Enter to add second todo on internal:attr=[placeholder="What needs to be done?"i]
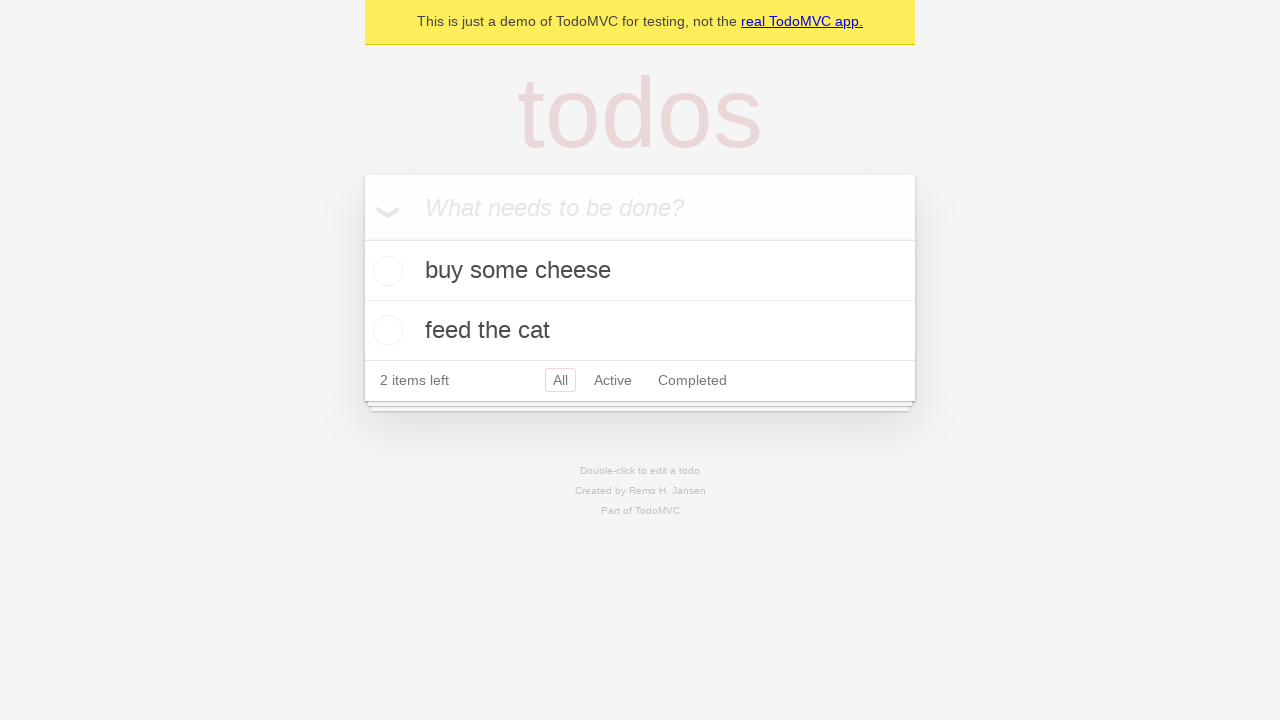

Filled todo input with 'book a doctors appointment' on internal:attr=[placeholder="What needs to be done?"i]
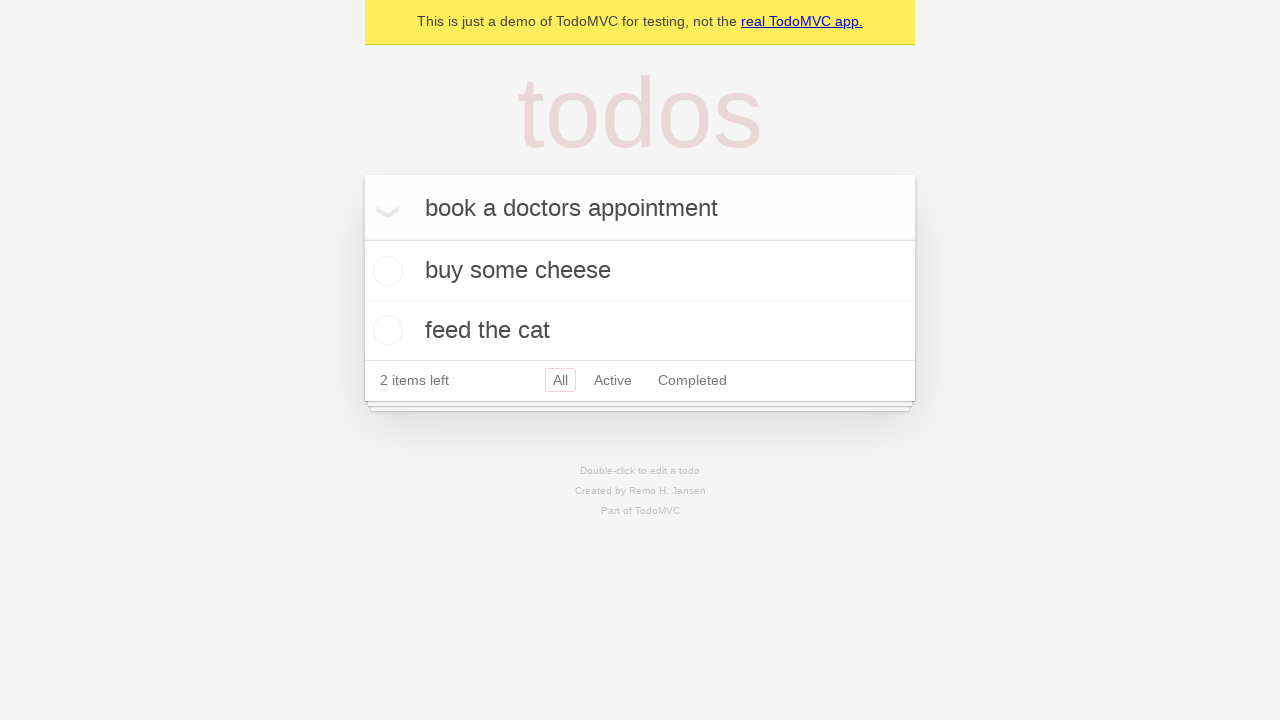

Pressed Enter to add third todo on internal:attr=[placeholder="What needs to be done?"i]
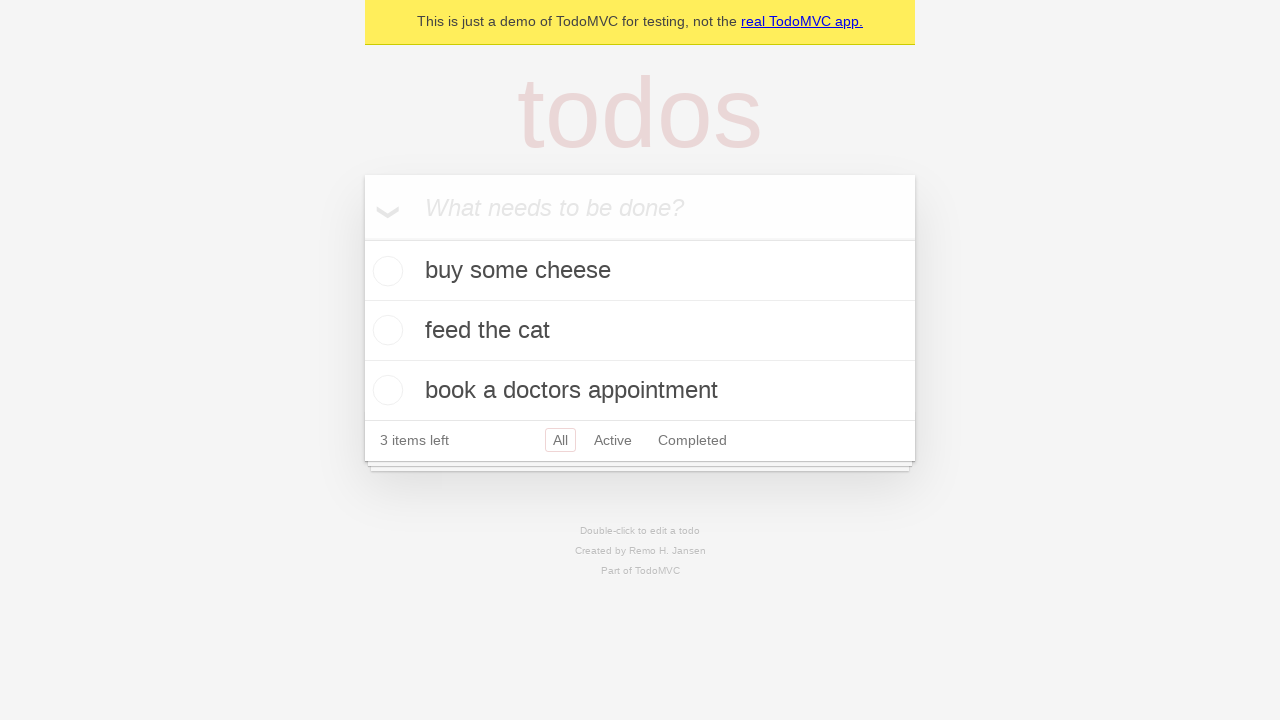

Double-clicked second todo item to enter edit mode at (640, 331) on internal:testid=[data-testid="todo-item"s] >> nth=1
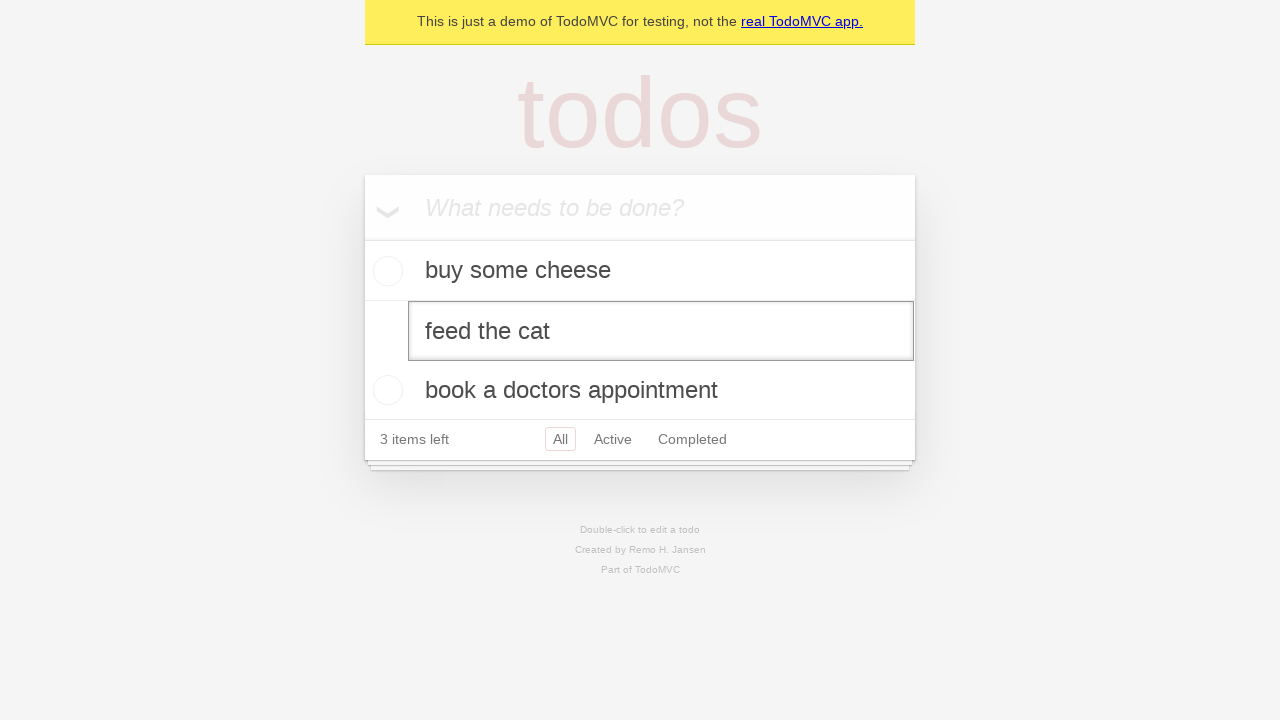

Cleared the text in the edit field on internal:testid=[data-testid="todo-item"s] >> nth=1 >> internal:role=textbox[nam
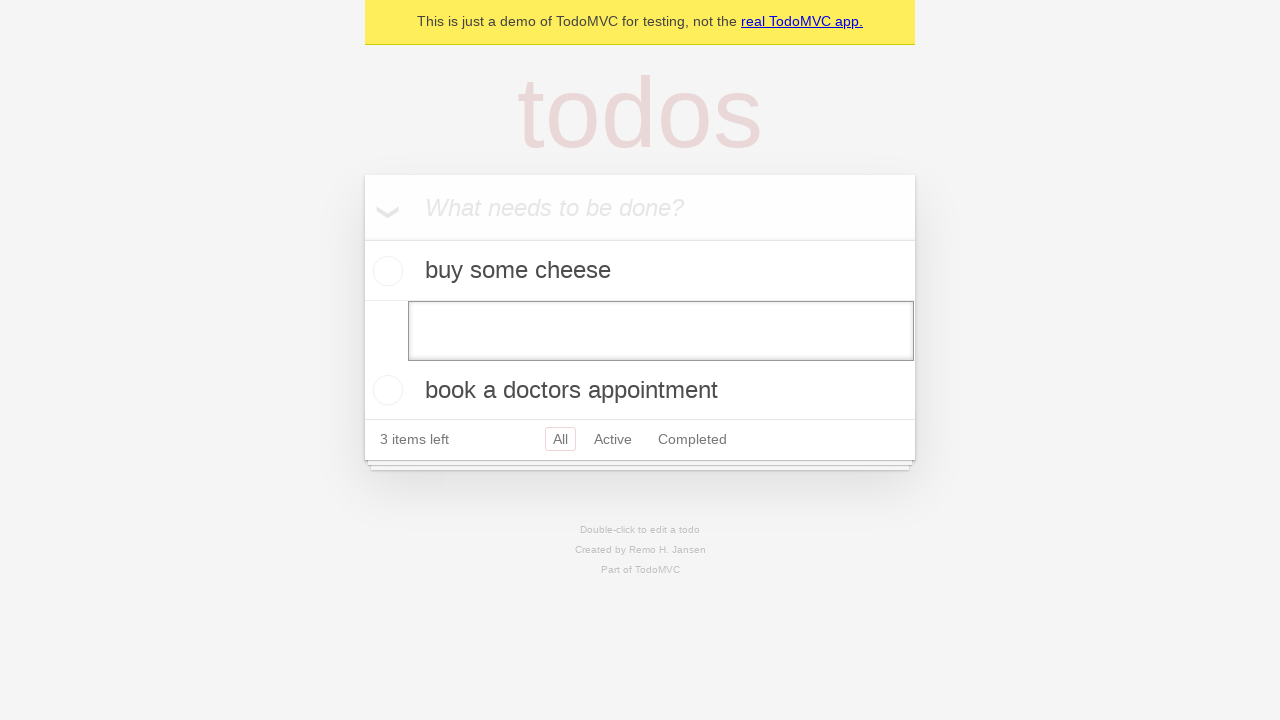

Pressed Enter to save empty text and remove the todo item on internal:testid=[data-testid="todo-item"s] >> nth=1 >> internal:role=textbox[nam
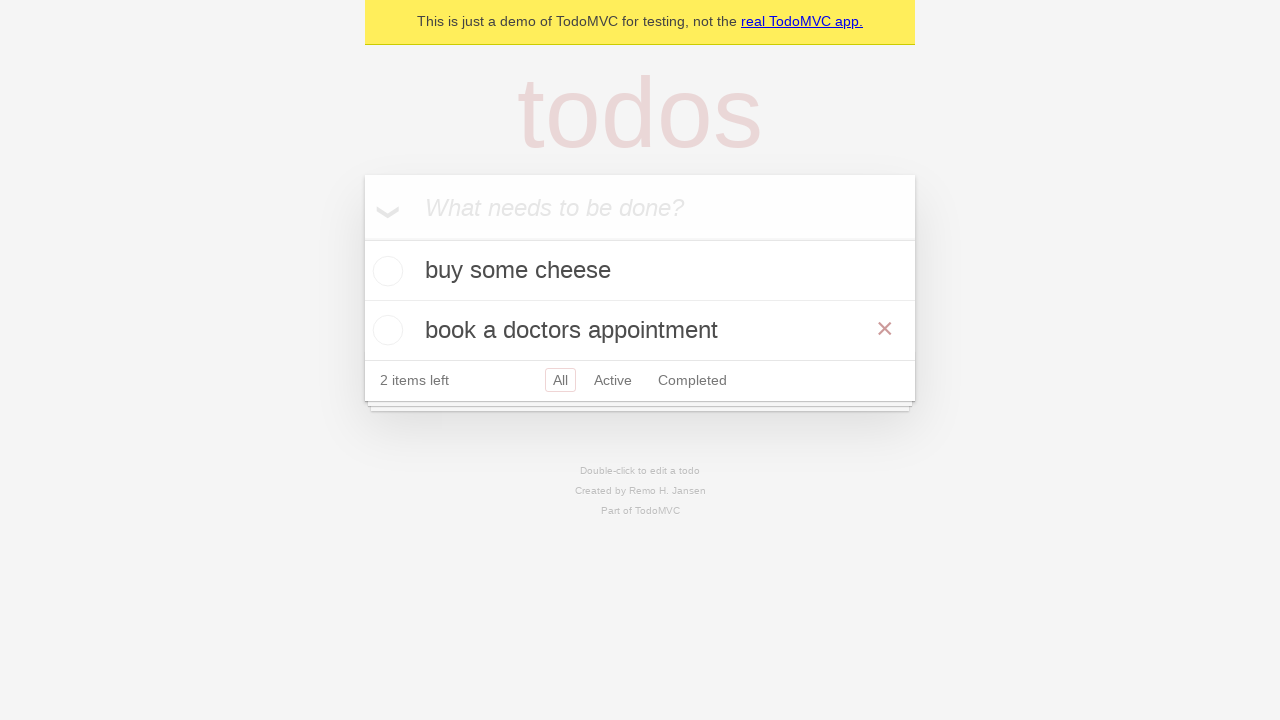

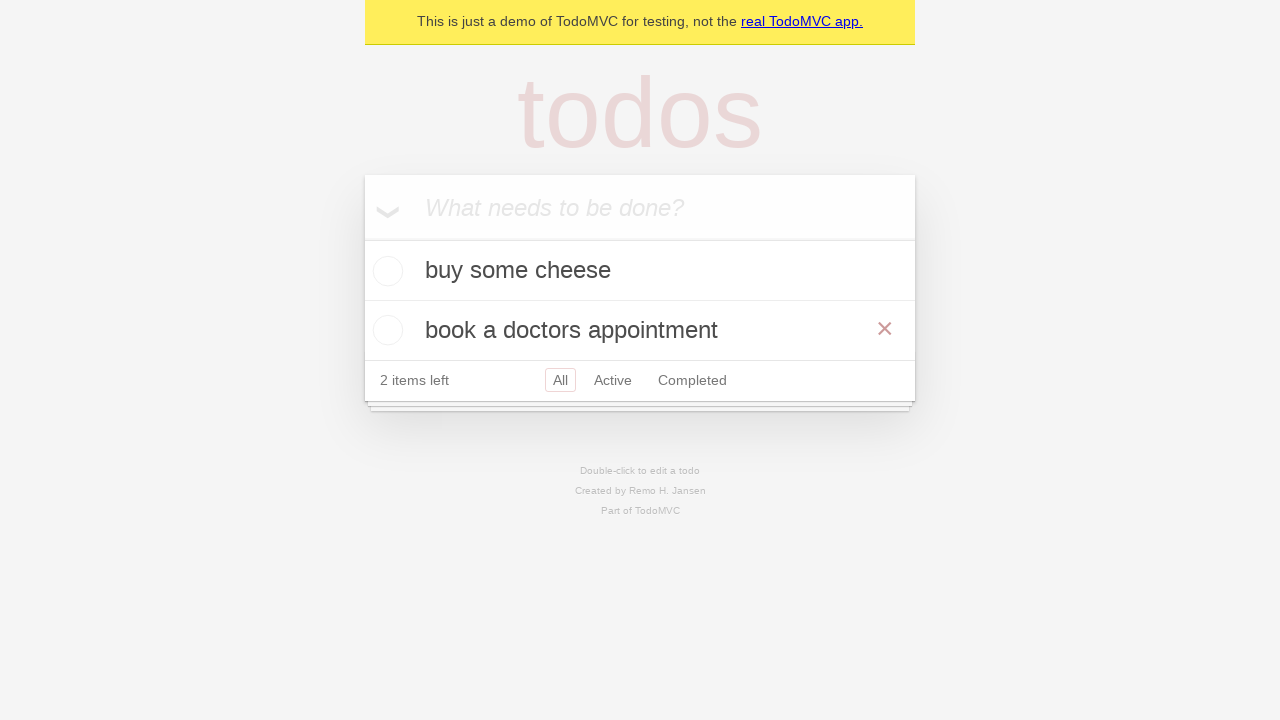